Tests editing a todo item by double-clicking, changing the text, and pressing Enter.

Starting URL: https://demo.playwright.dev/todomvc

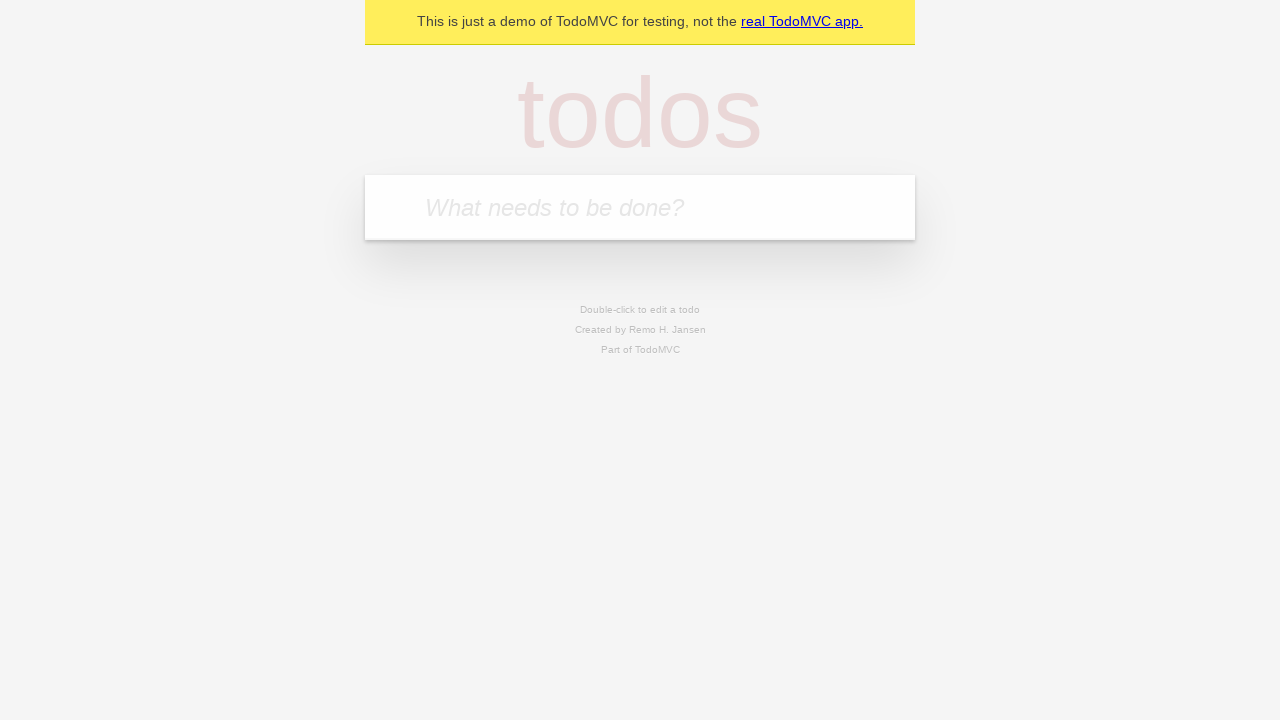

Filled new todo field with 'Sent Squeezy a Text' on internal:attr=[placeholder="What needs to be done?"i]
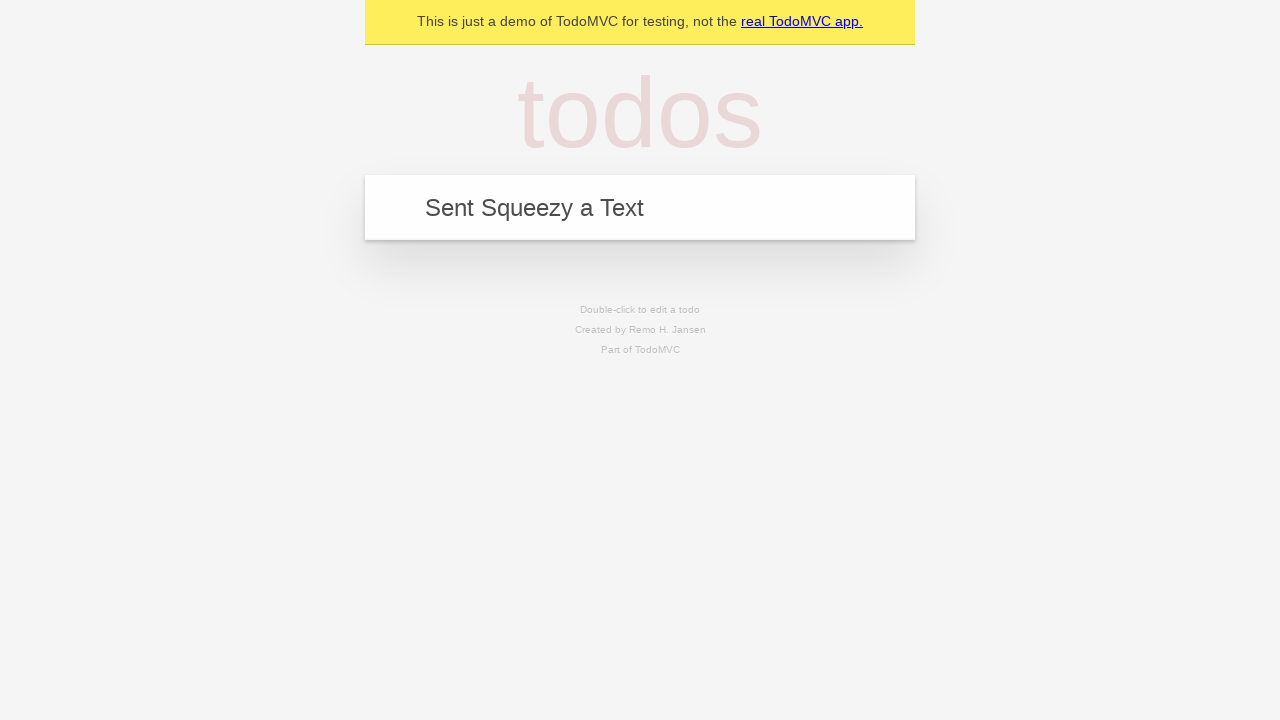

Pressed Enter to create todo 'Sent Squeezy a Text' on internal:attr=[placeholder="What needs to be done?"i]
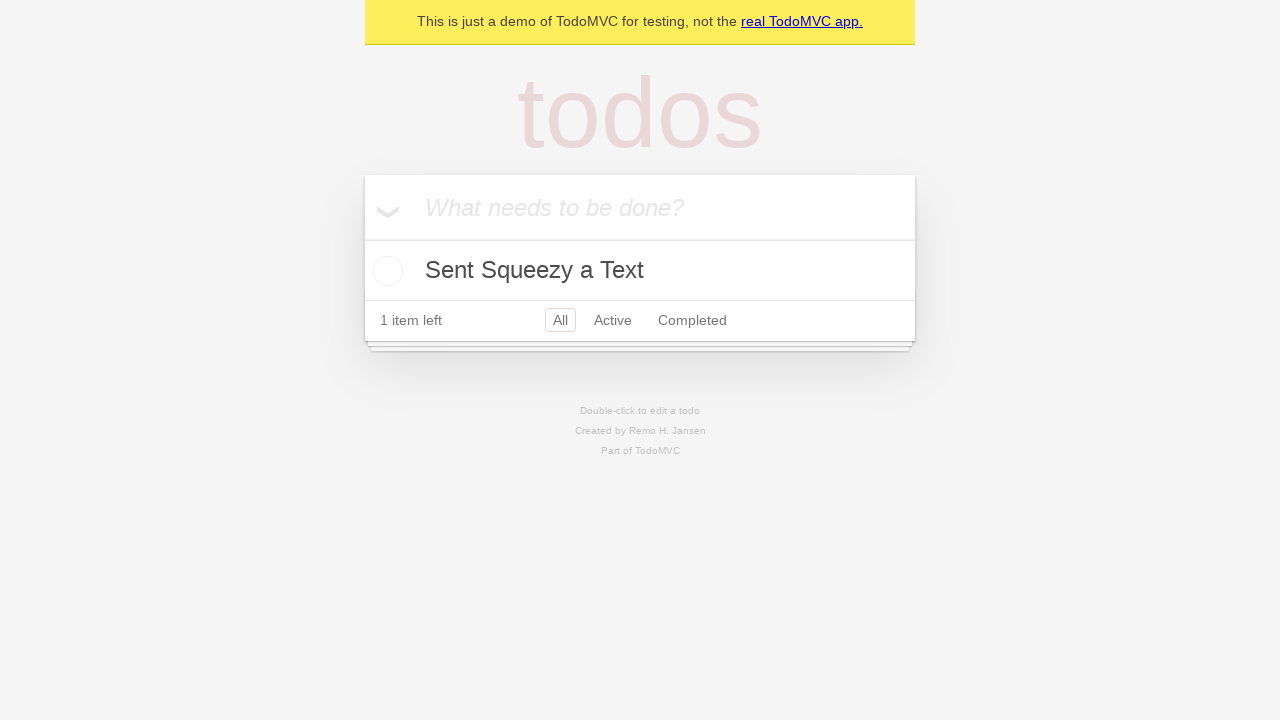

Filled new todo field with 'Get my Amazon Delivery' on internal:attr=[placeholder="What needs to be done?"i]
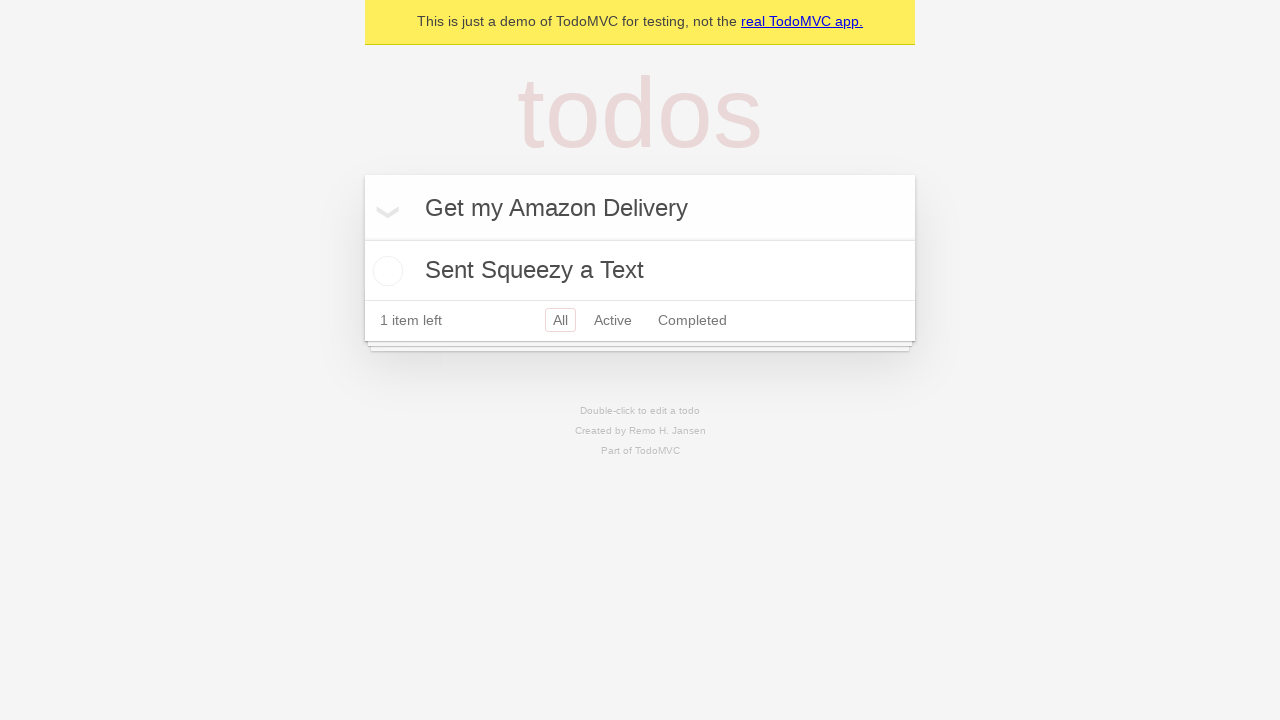

Pressed Enter to create todo 'Get my Amazon Delivery' on internal:attr=[placeholder="What needs to be done?"i]
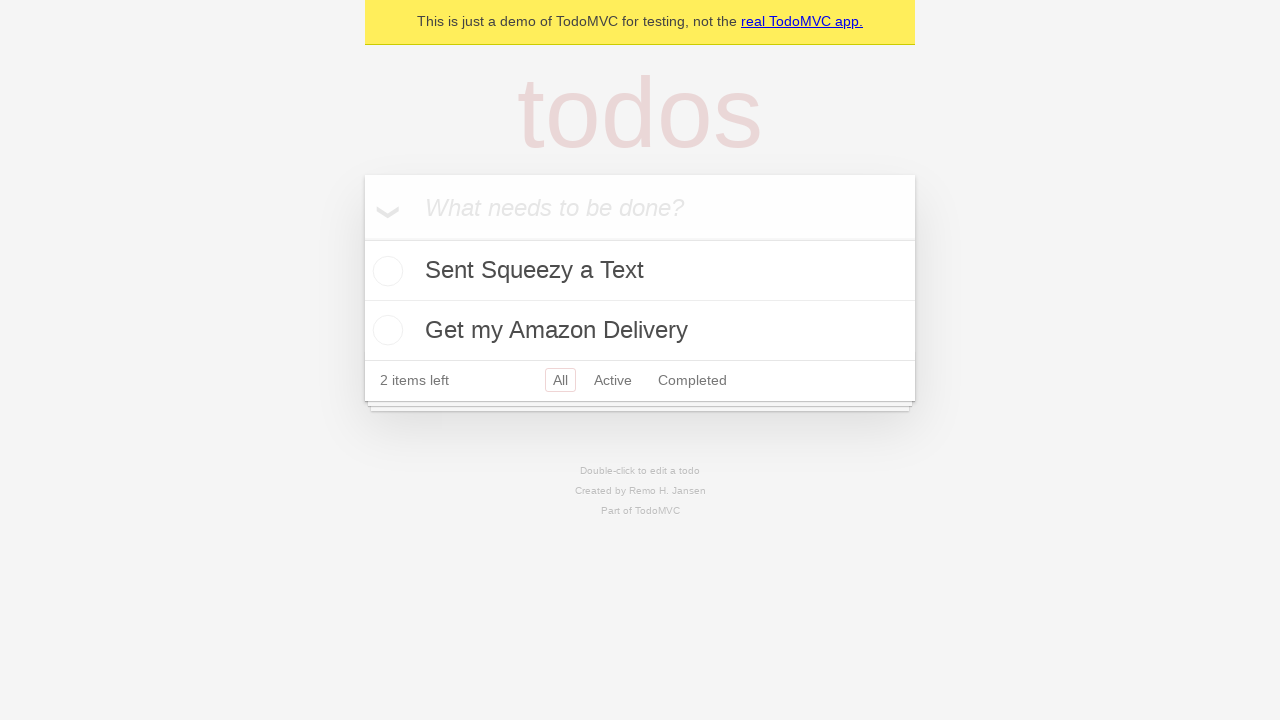

Filled new todo field with 'Fix this dumb bug!' on internal:attr=[placeholder="What needs to be done?"i]
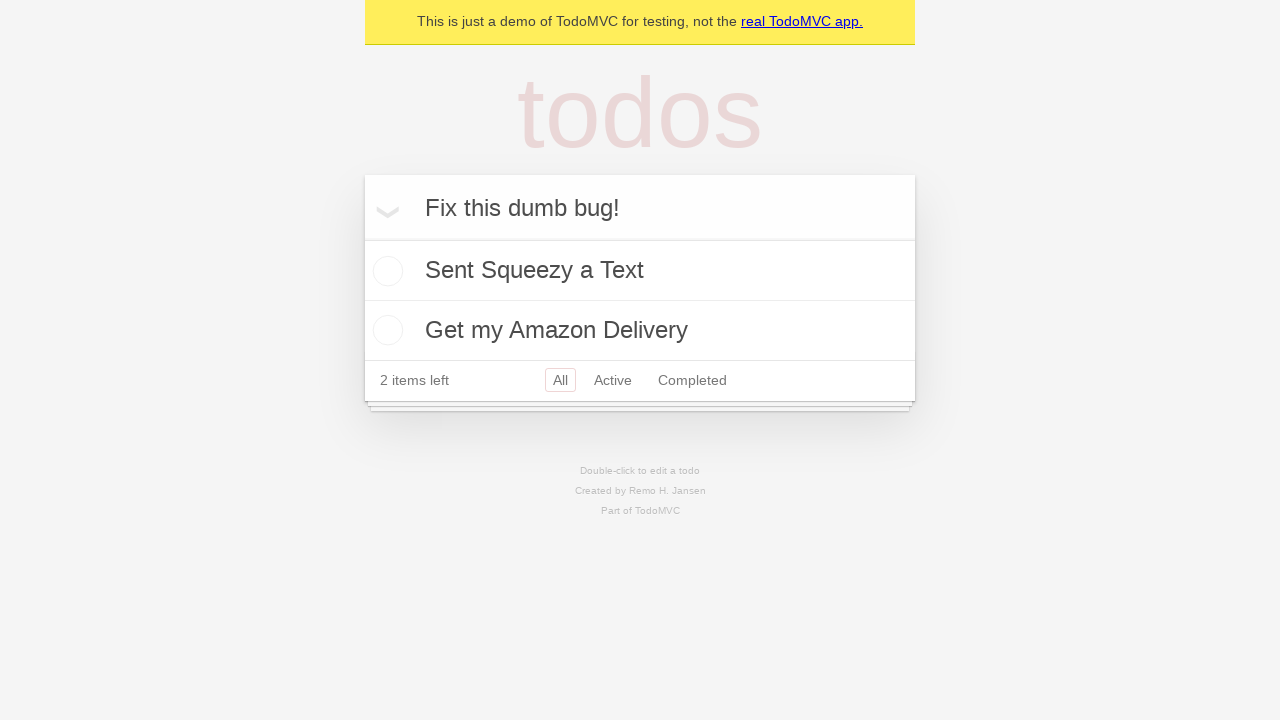

Pressed Enter to create todo 'Fix this dumb bug!' on internal:attr=[placeholder="What needs to be done?"i]
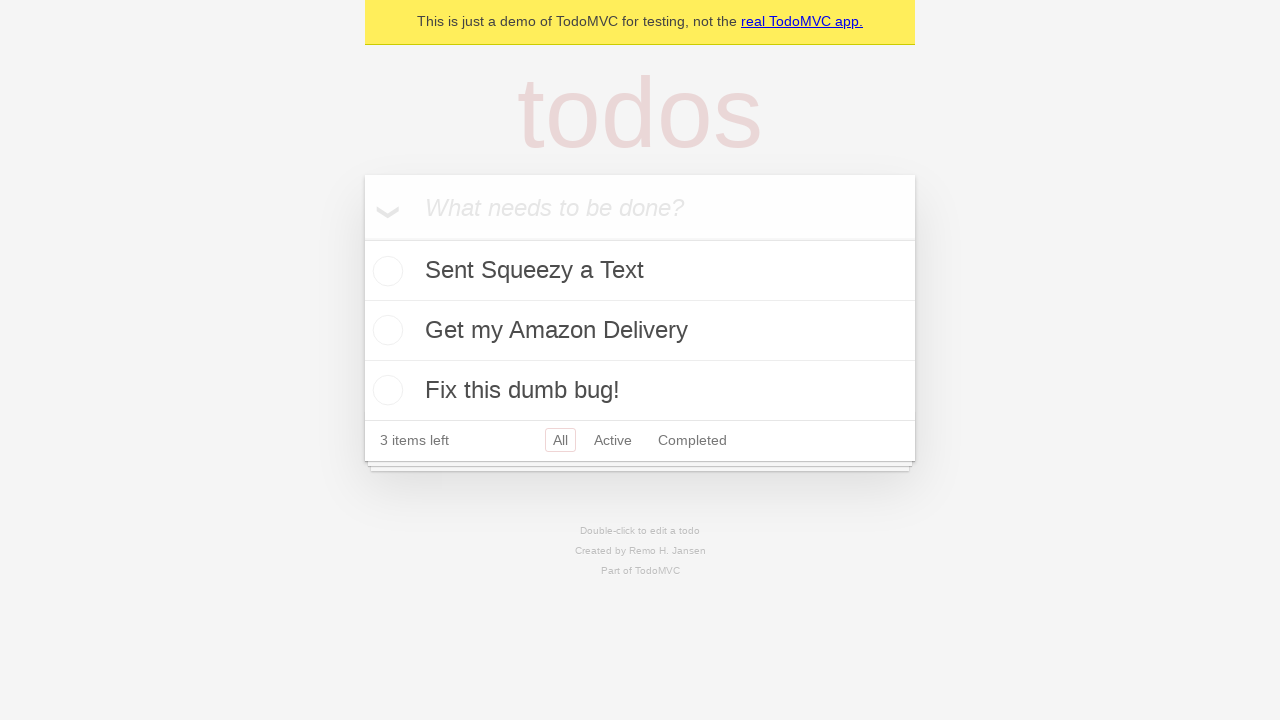

Waited for todo items to load
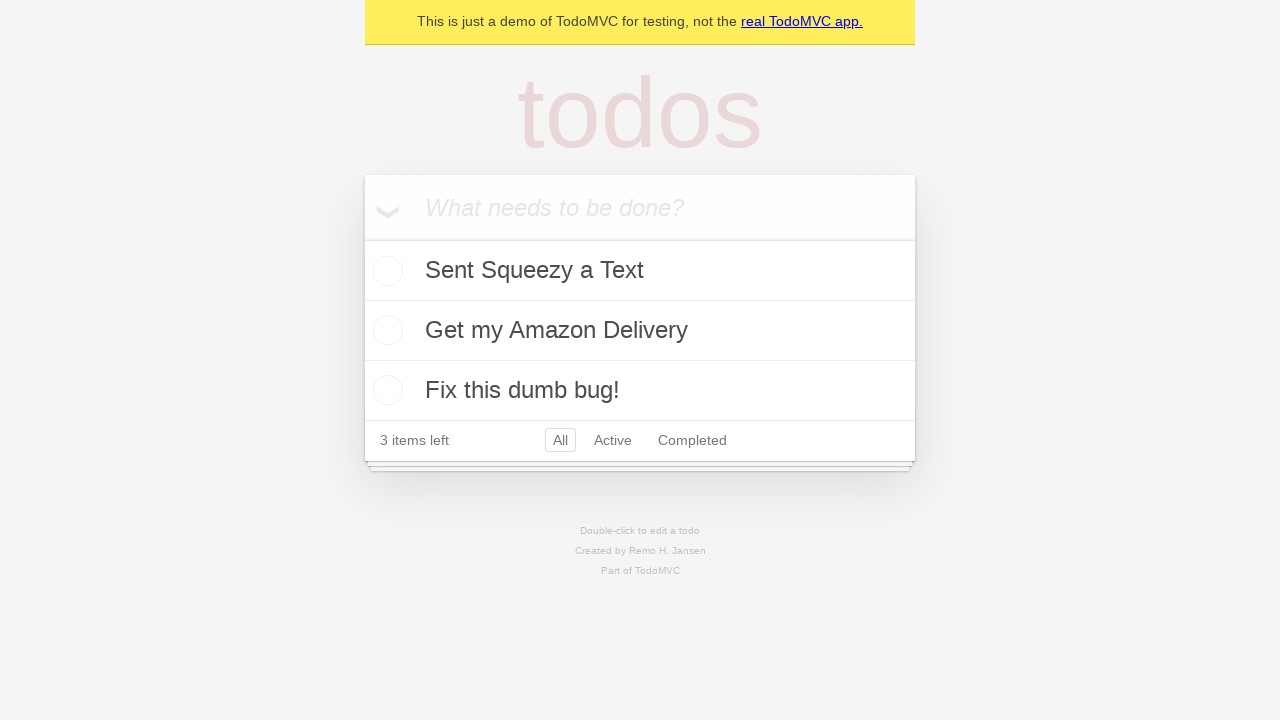

Double-clicked second todo item to enter edit mode at (640, 331) on internal:testid=[data-testid="todo-item"s] >> nth=1
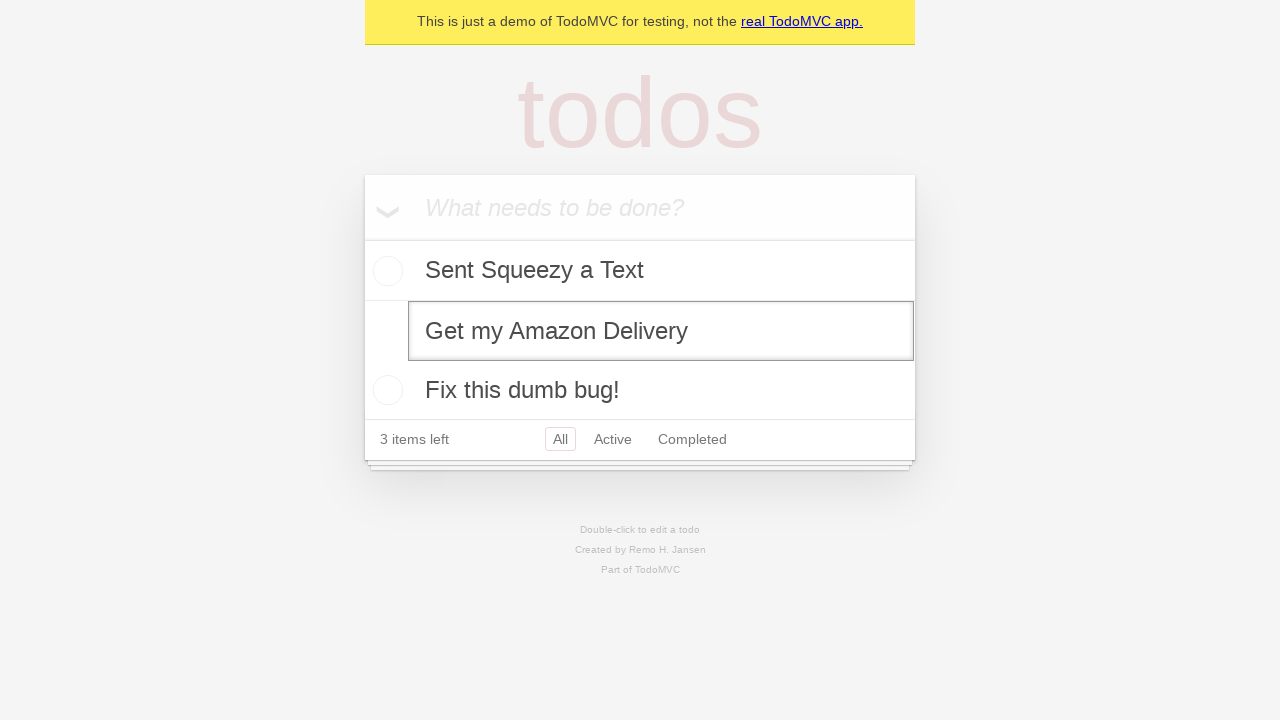

Filled edit field with 'buy some sausages' on internal:testid=[data-testid="todo-item"s] >> nth=1 >> internal:role=textbox[nam
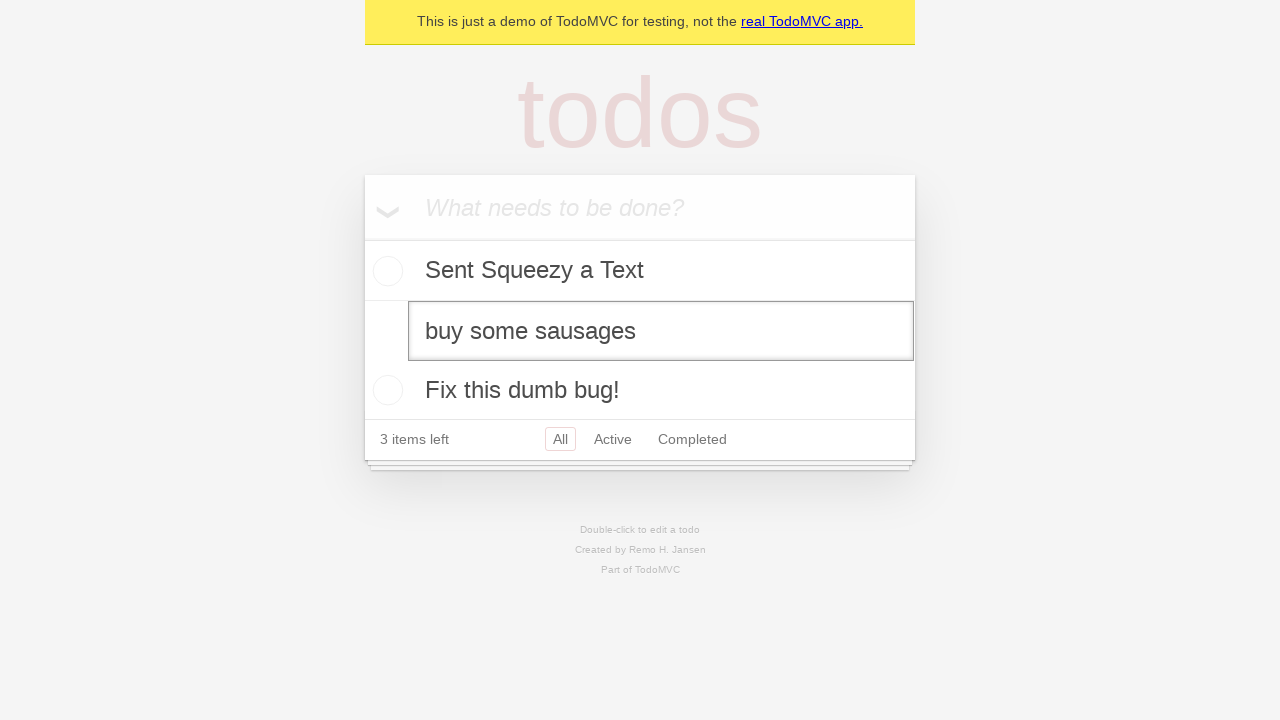

Pressed Enter to save edited todo item on internal:testid=[data-testid="todo-item"s] >> nth=1 >> internal:role=textbox[nam
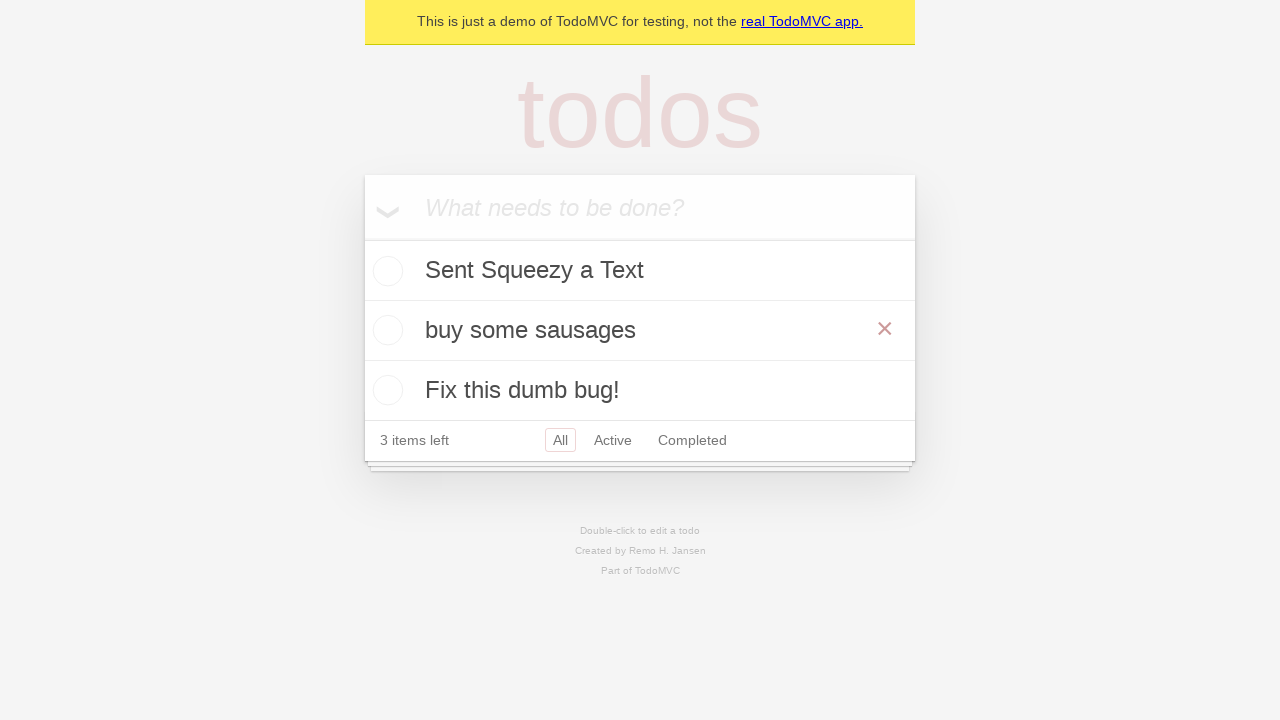

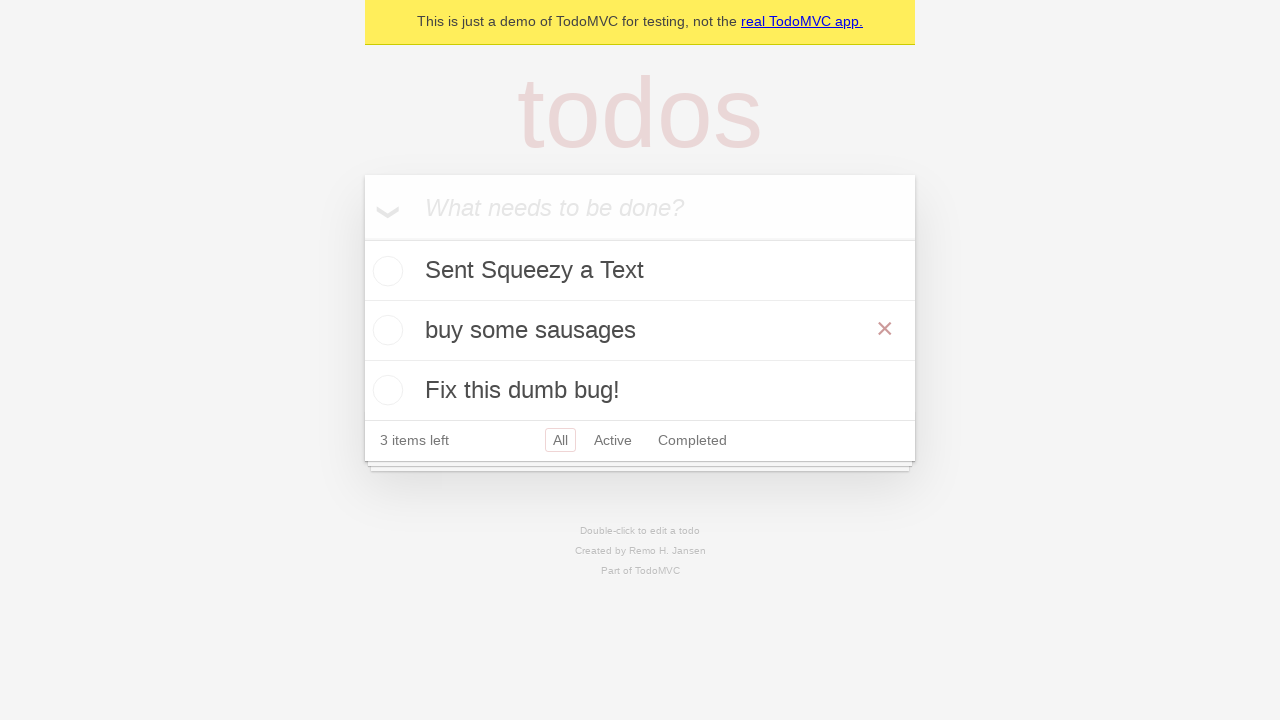